Tests the timer alert functionality on demoqa.com by clicking the timer alert button and accepting the alert dialog that appears after a delay.

Starting URL: https://demoqa.com/alerts

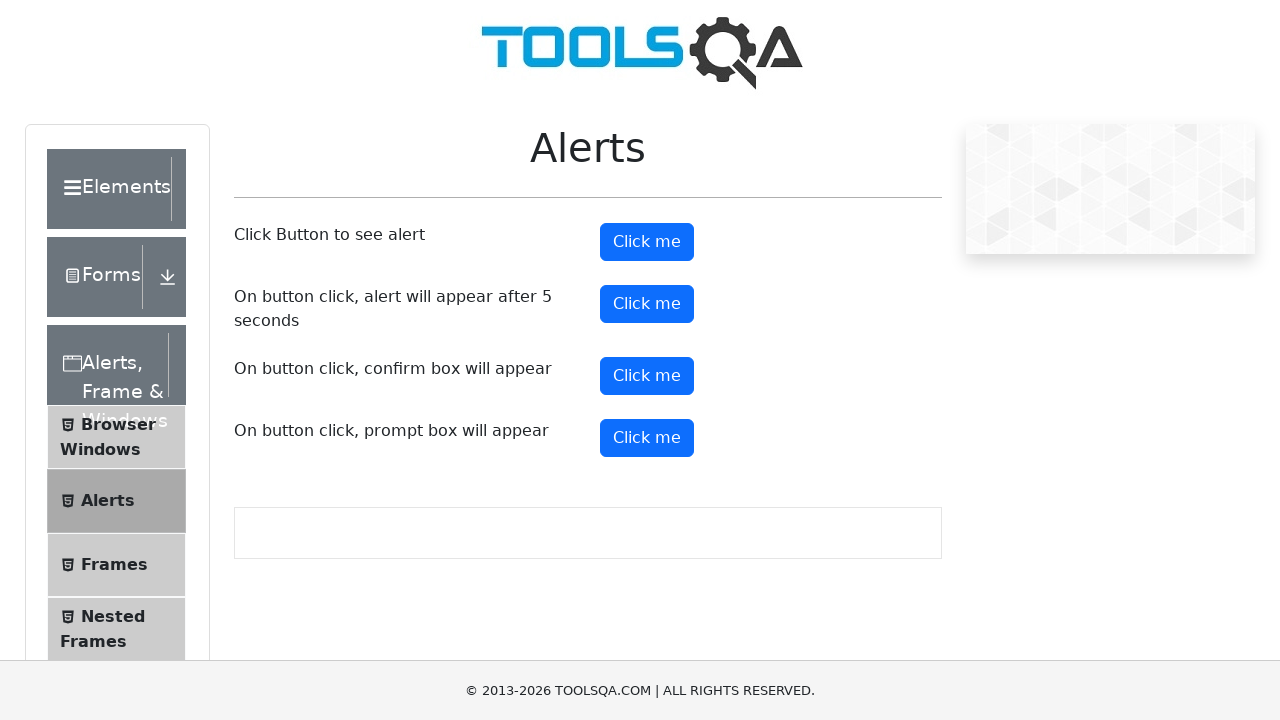

Clicked the timer alert button at (647, 304) on #timerAlertButton
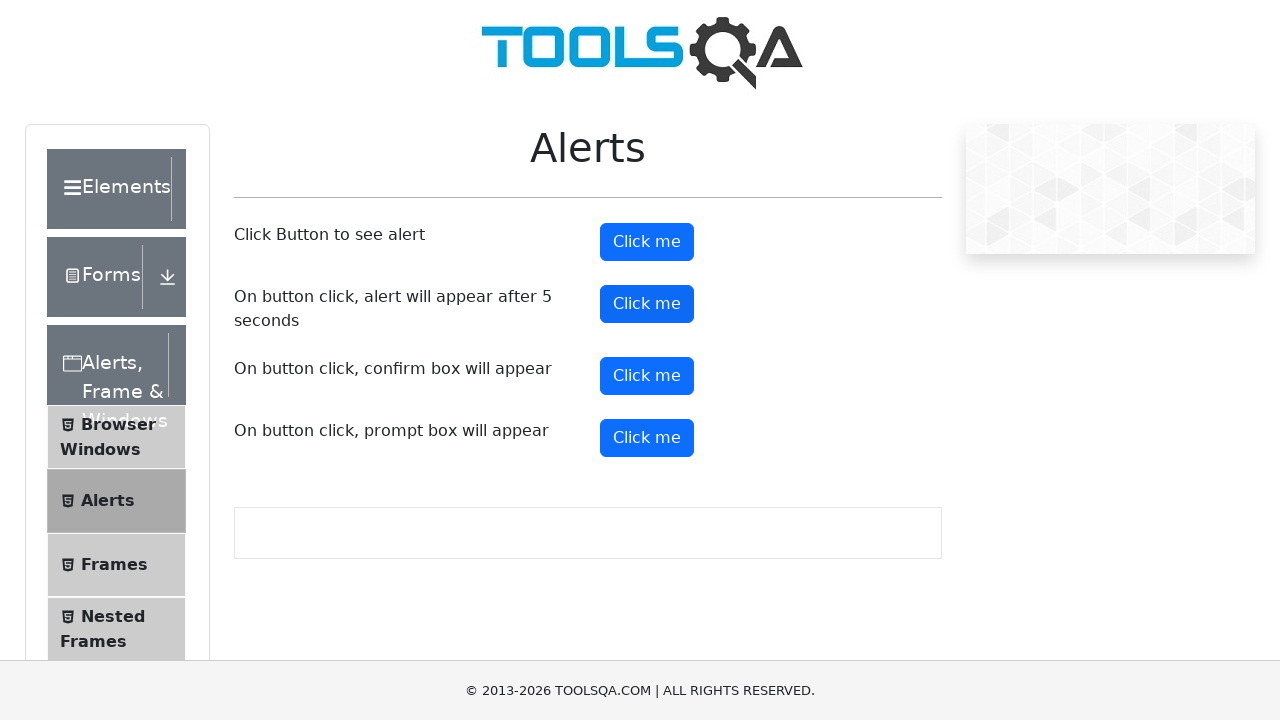

Waited 5 seconds for the alert to appear
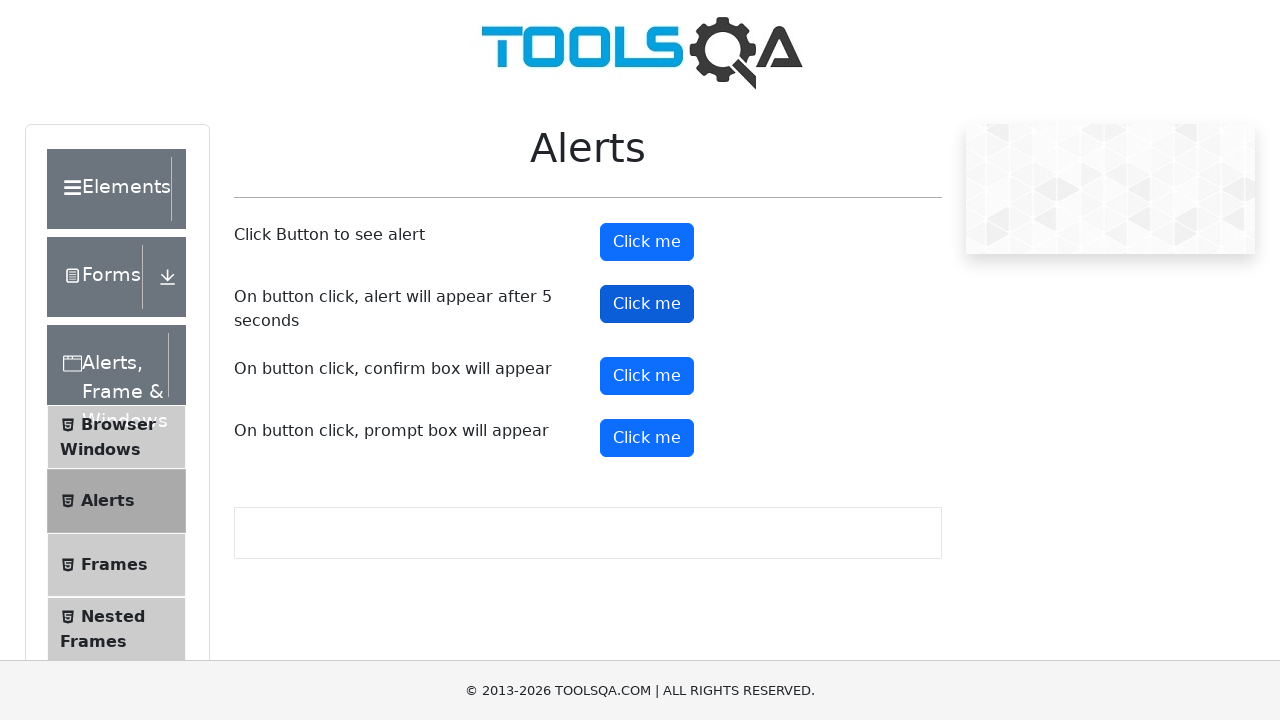

Set up dialog handler to accept alerts
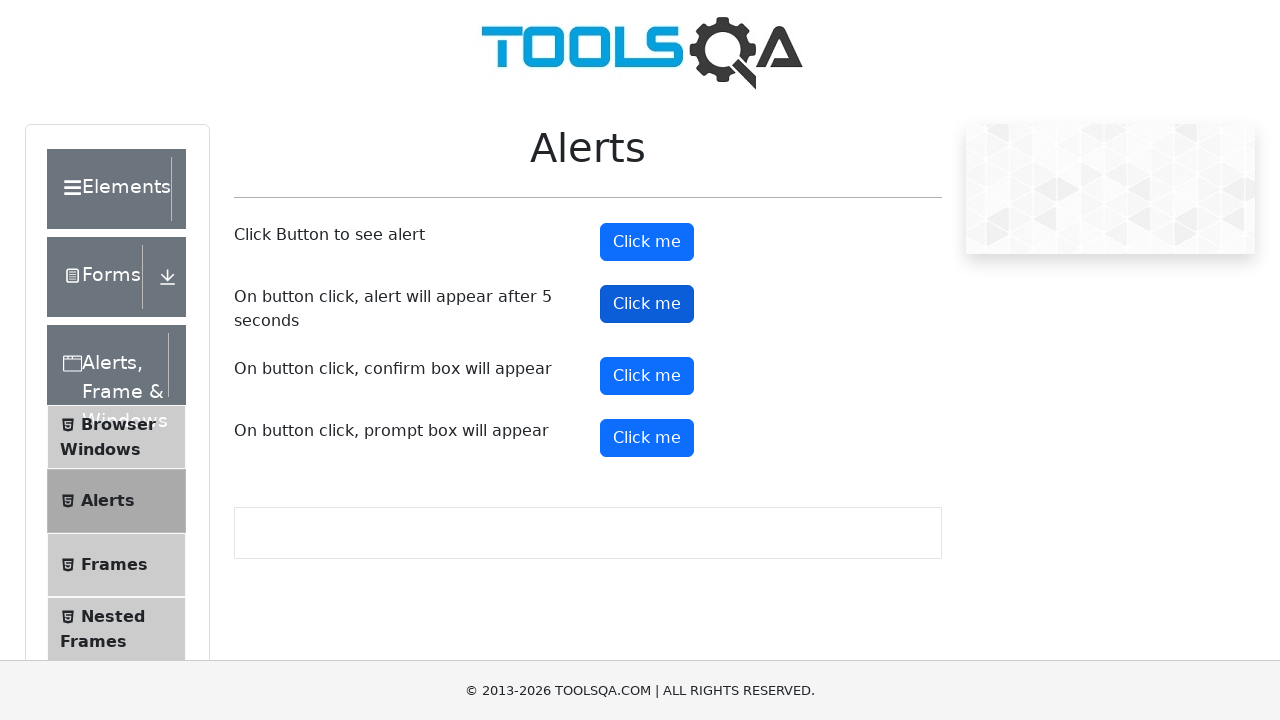

Clicked the timer alert button again to trigger the alert at (647, 304) on #timerAlertButton
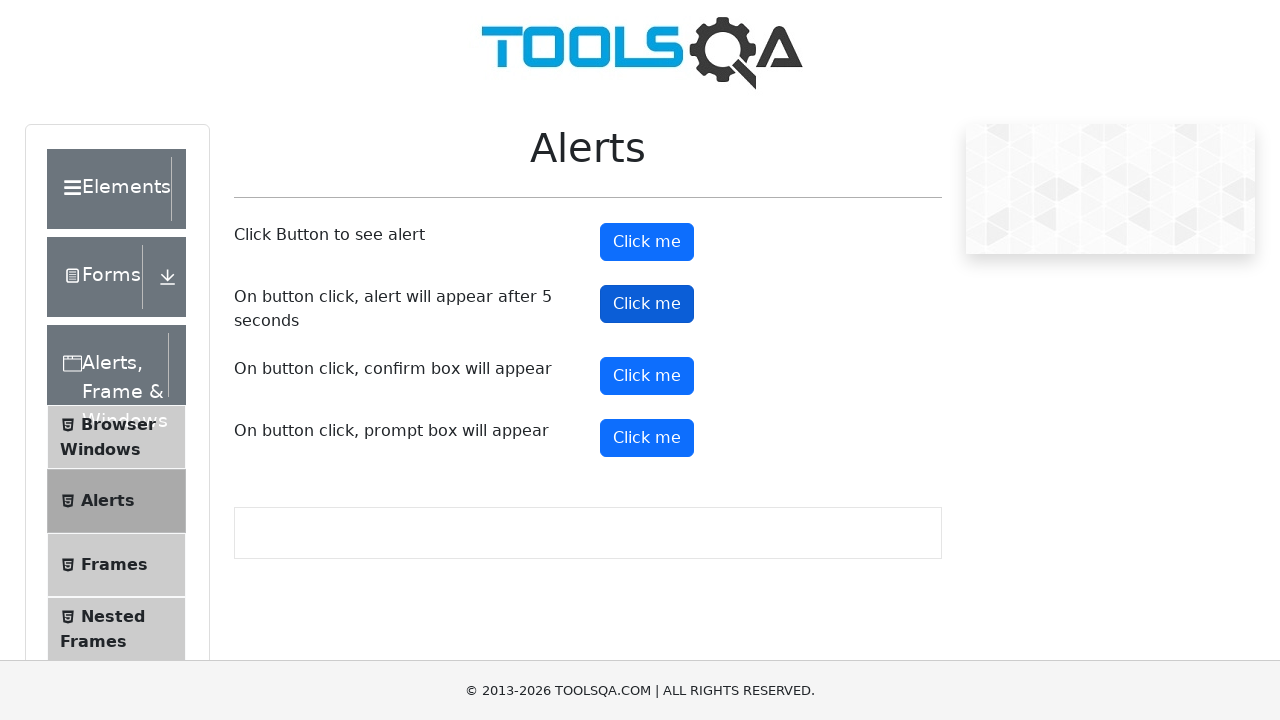

Set up dialog handler function to accept alerts
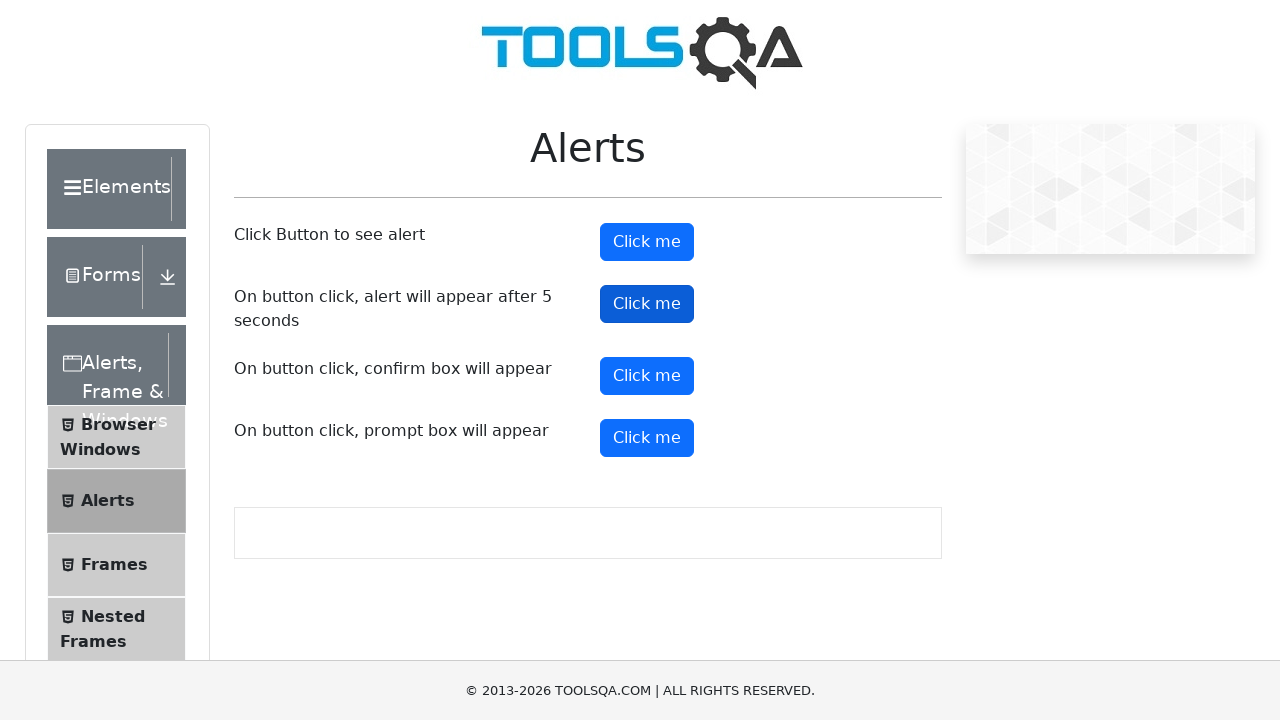

Waited 6 seconds for the alert to be processed
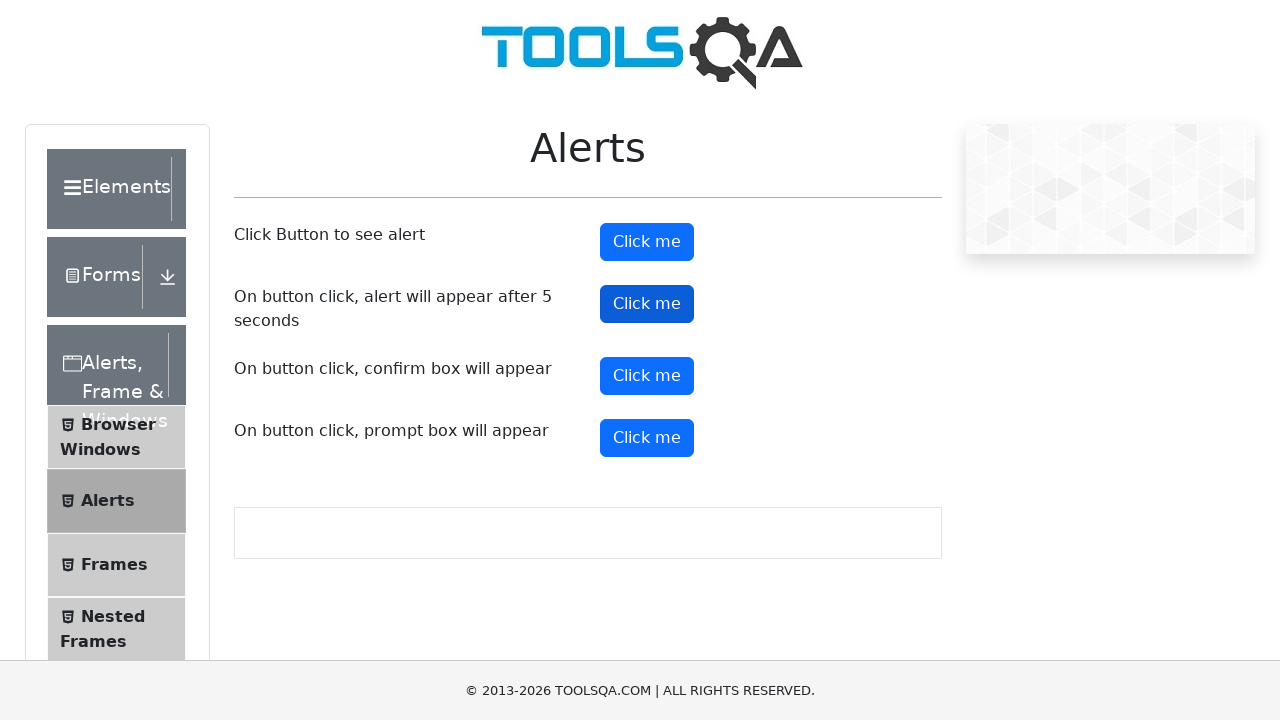

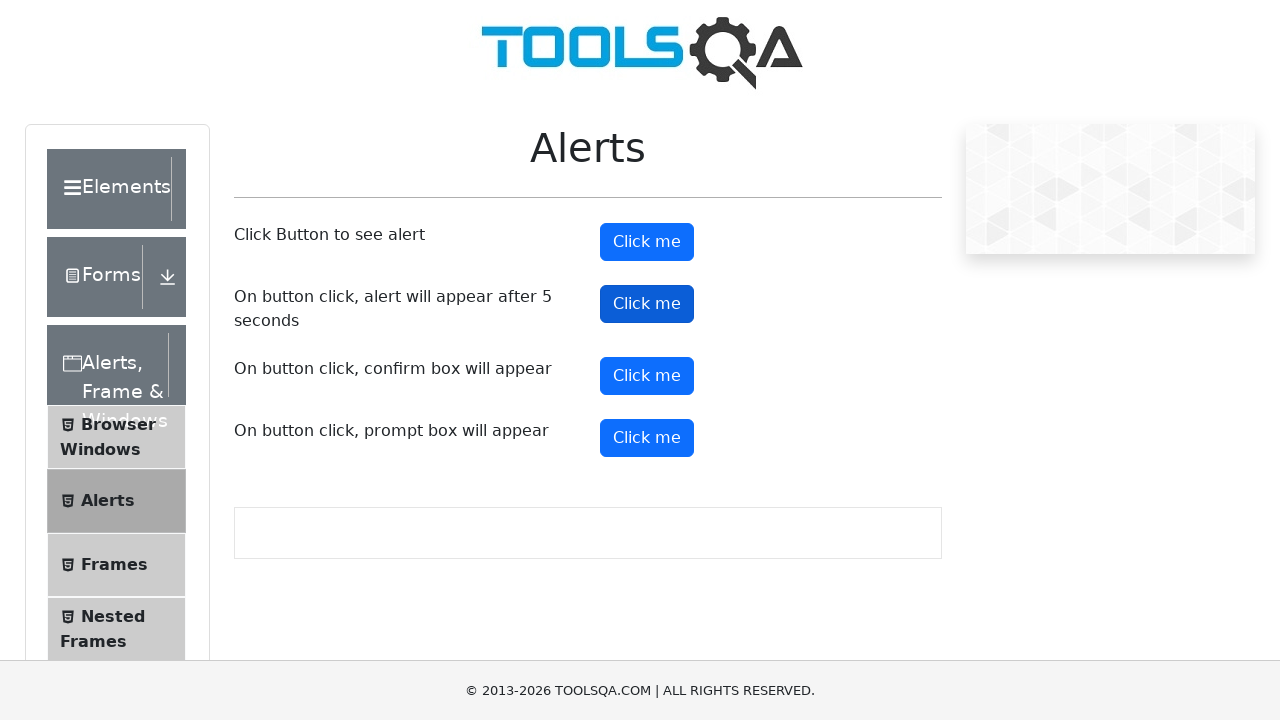